Tests that the browser back button works correctly with filters

Starting URL: https://demo.playwright.dev/todomvc

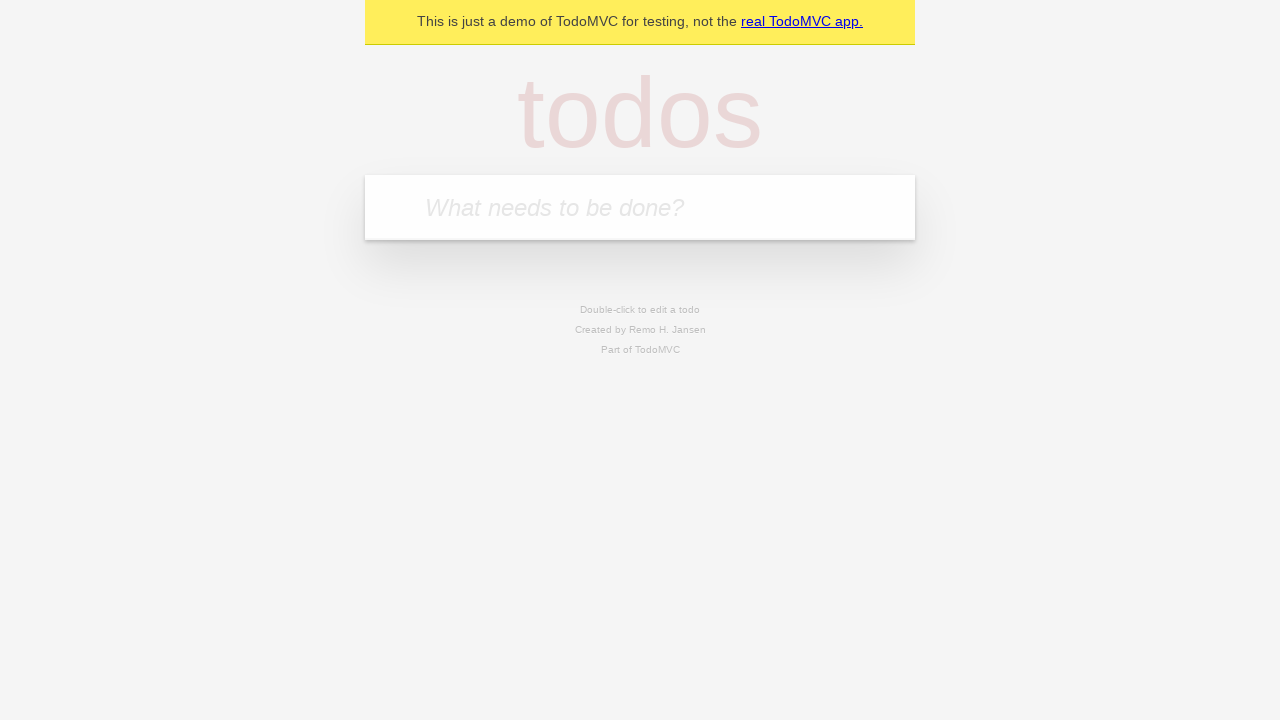

Filled new todo input with 'buy some cheese' on .new-todo
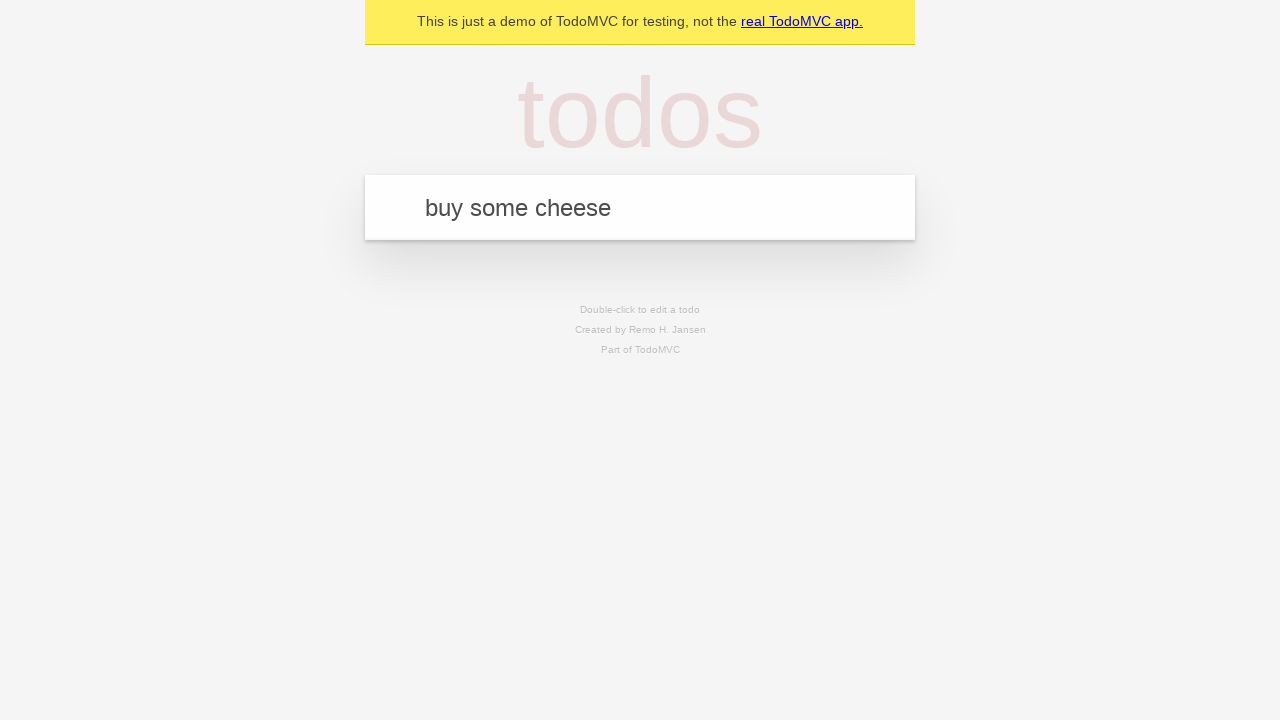

Pressed Enter to add first todo on .new-todo
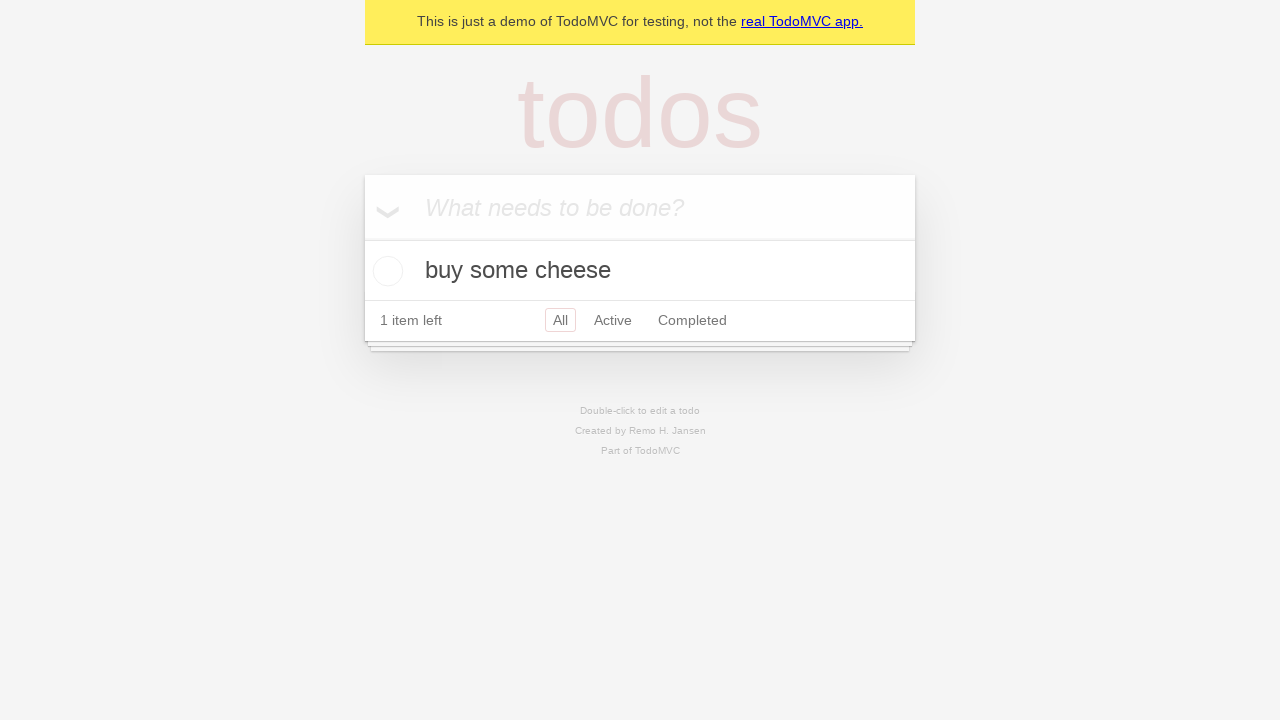

Filled new todo input with 'feed the cat' on .new-todo
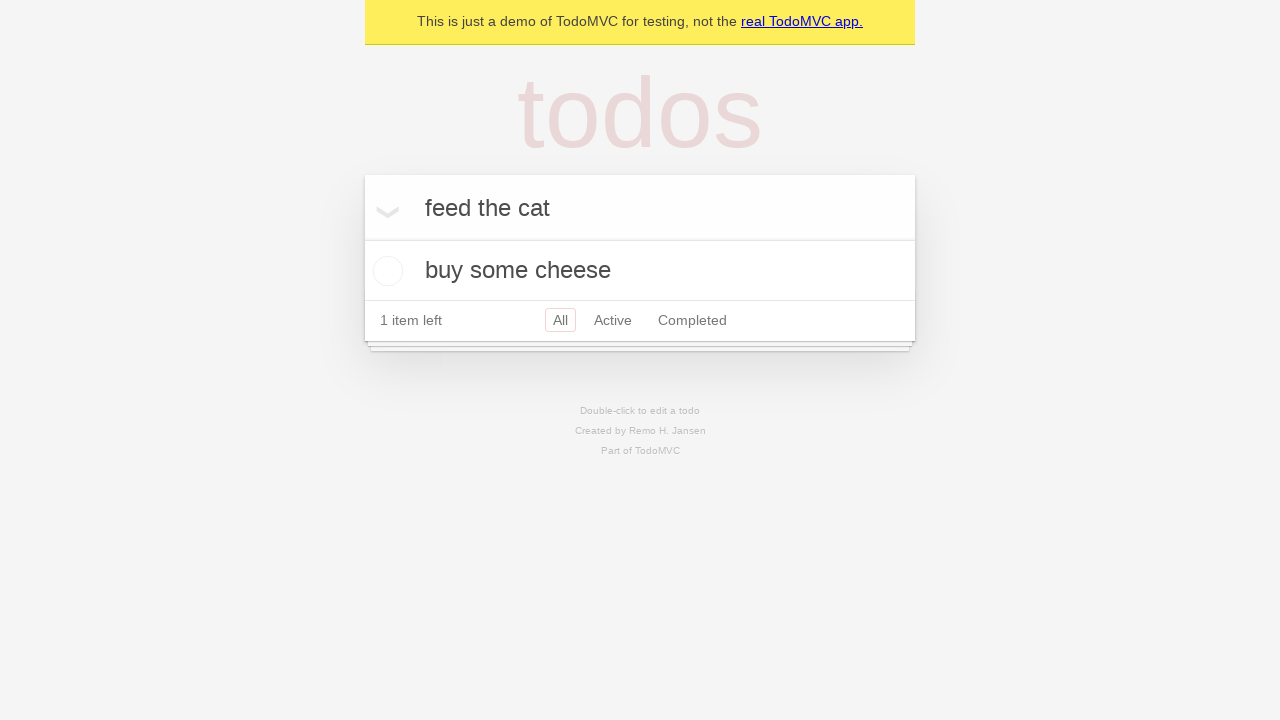

Pressed Enter to add second todo on .new-todo
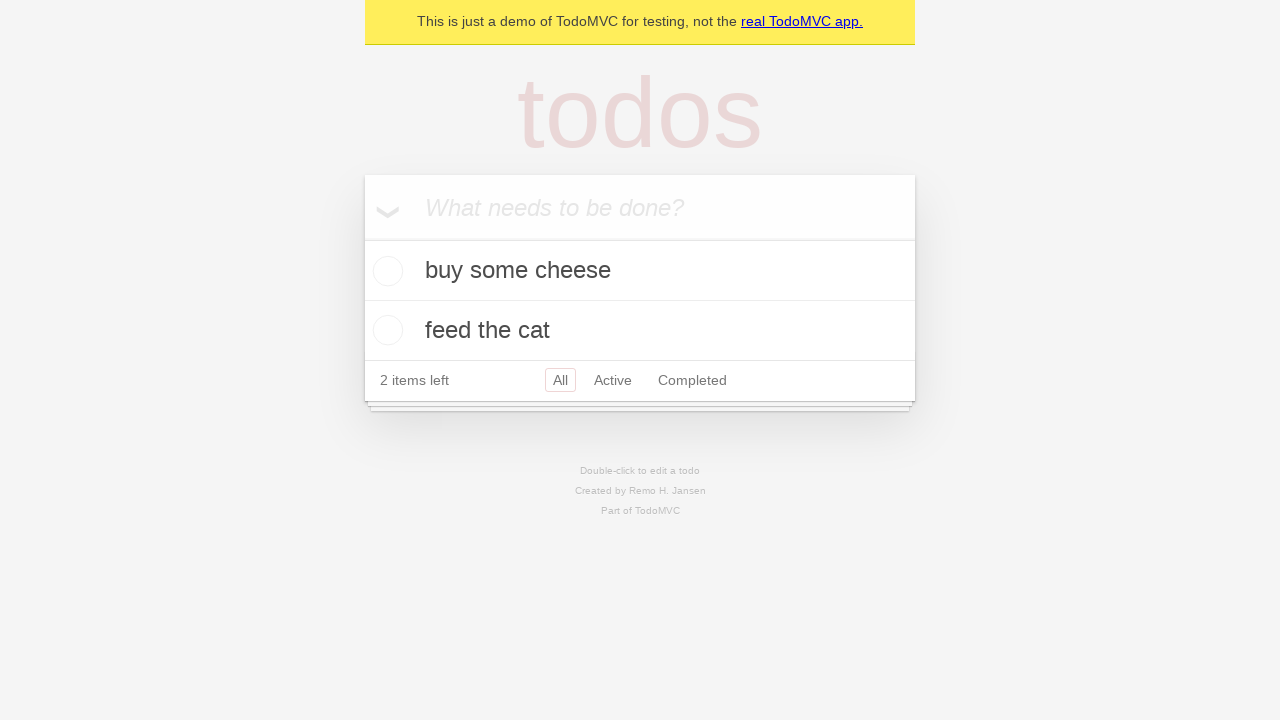

Filled new todo input with 'book a doctors appointment' on .new-todo
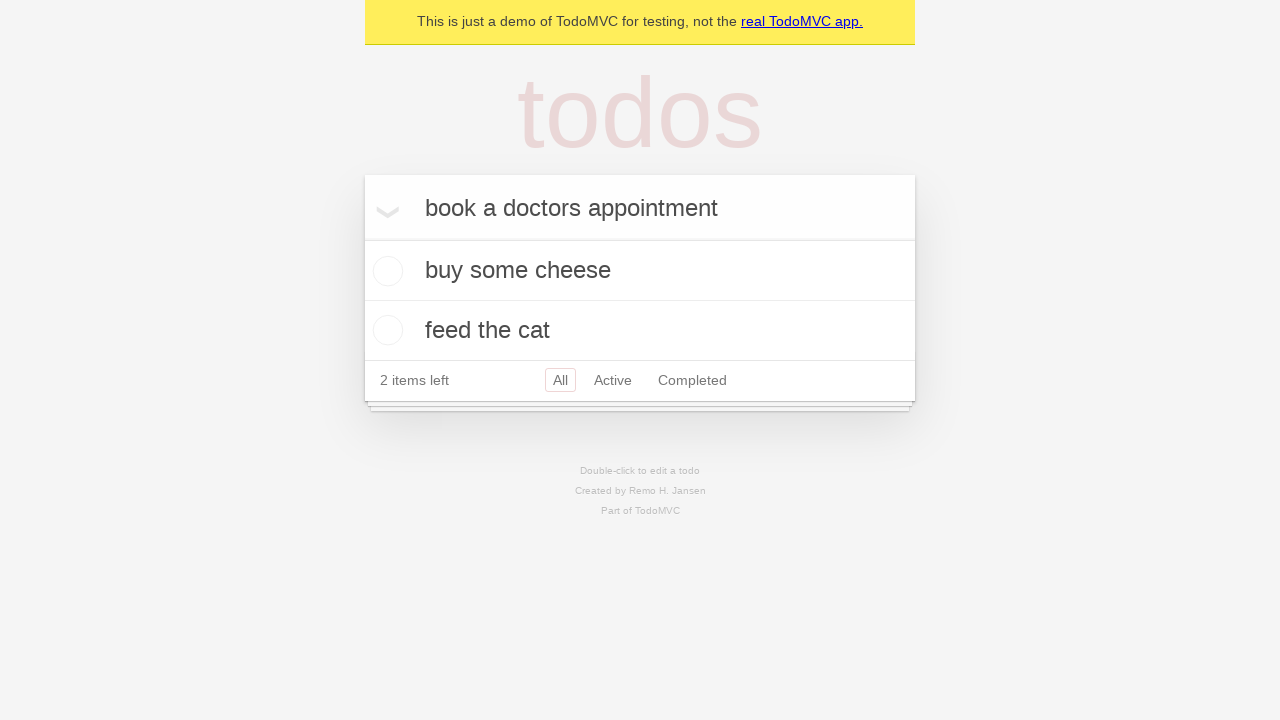

Pressed Enter to add third todo on .new-todo
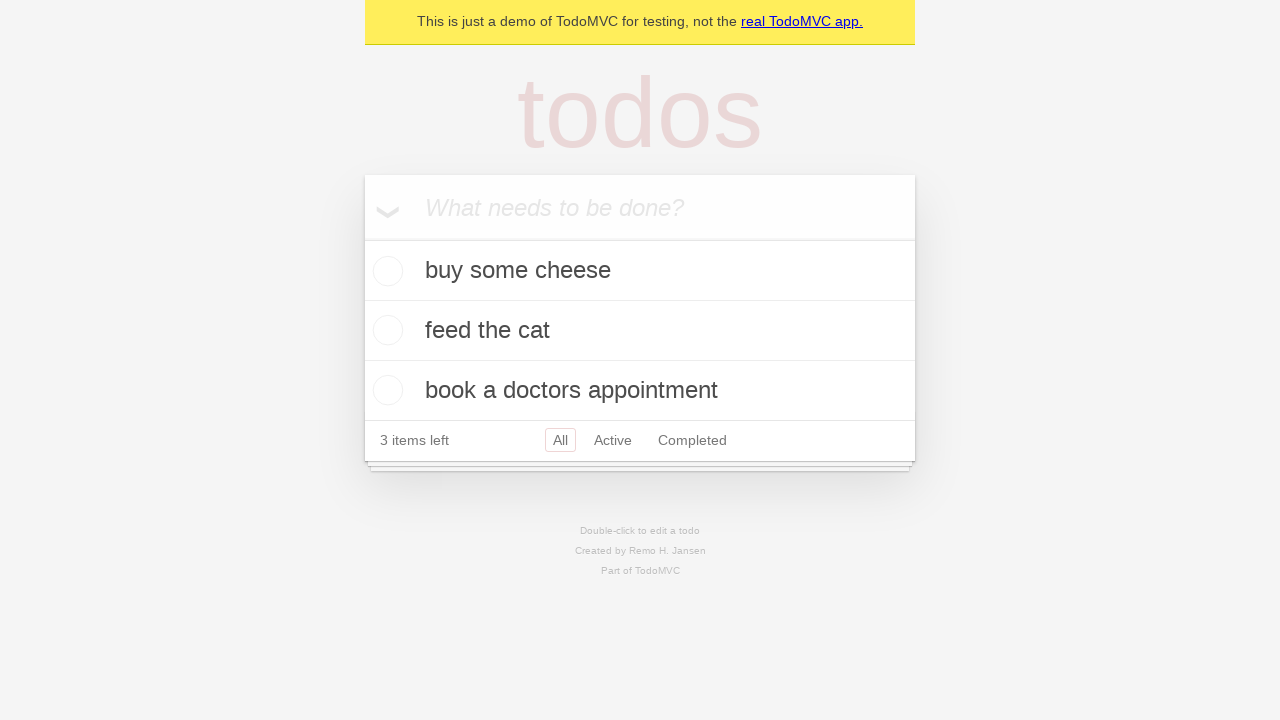

Checked second todo to mark as completed at (385, 330) on .todo-list li .toggle >> nth=1
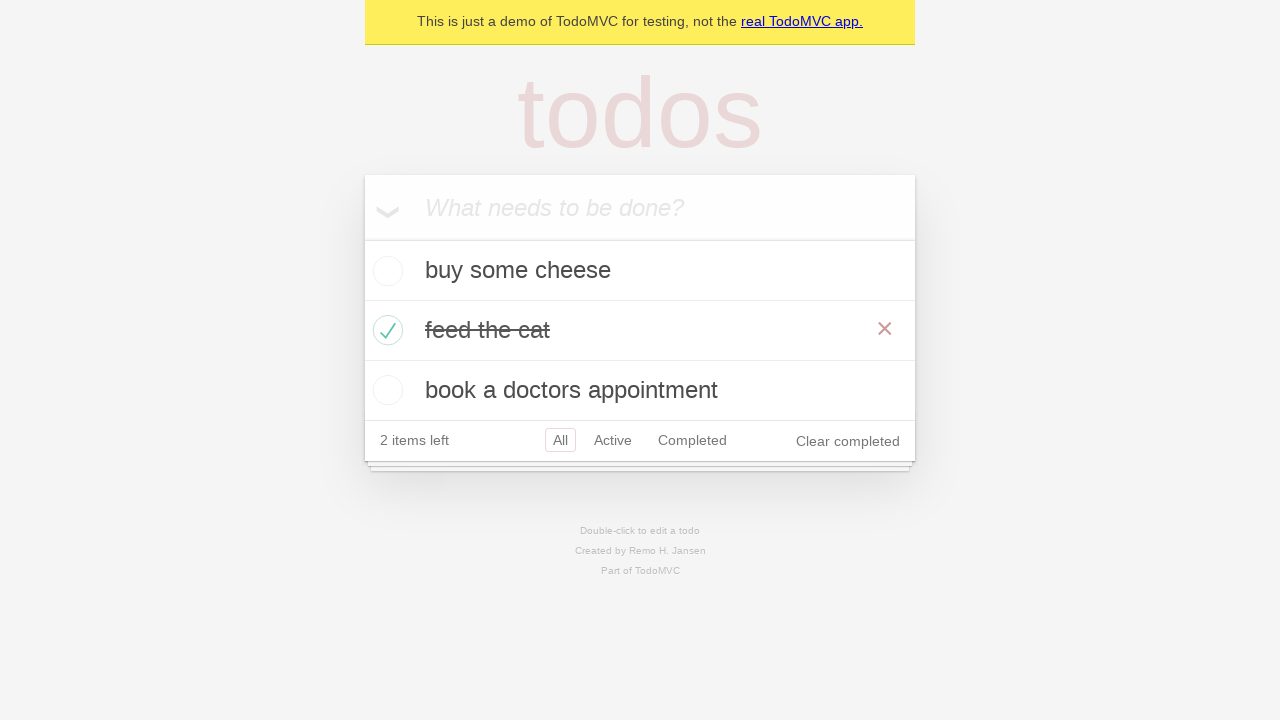

Clicked 'All' filter at (560, 440) on .filters >> text=All
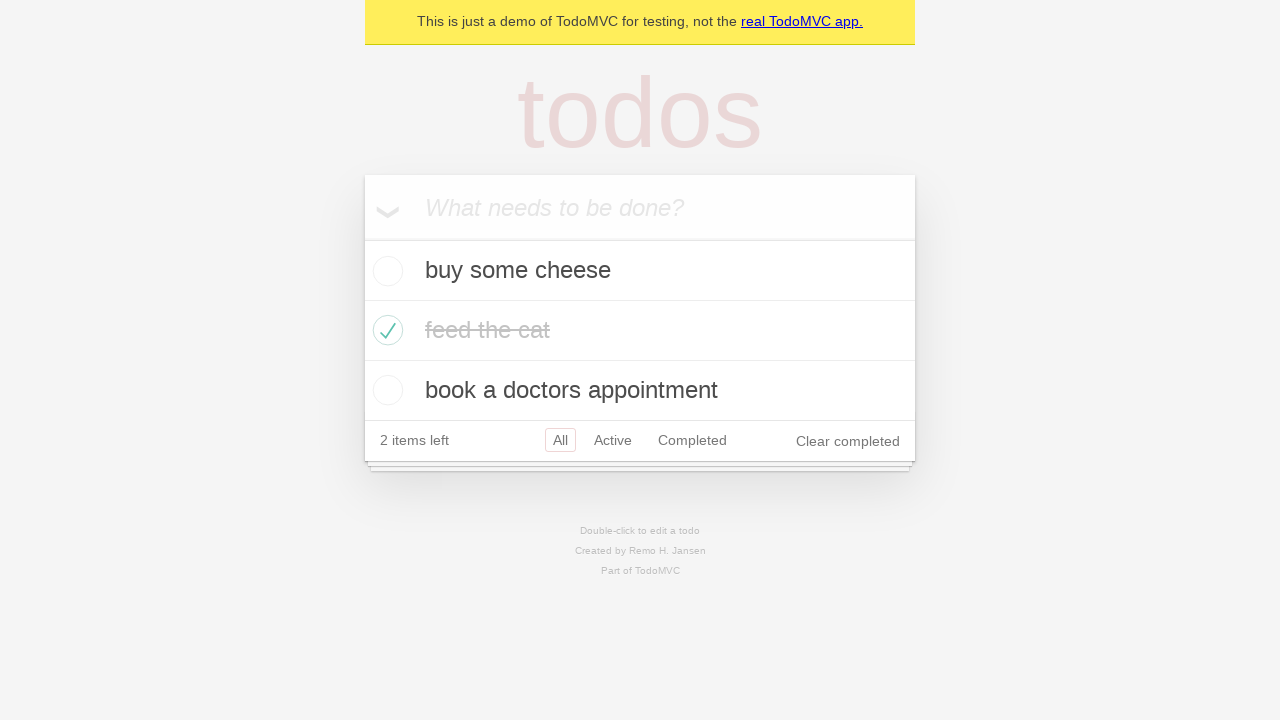

Clicked 'Active' filter at (613, 440) on .filters >> text=Active
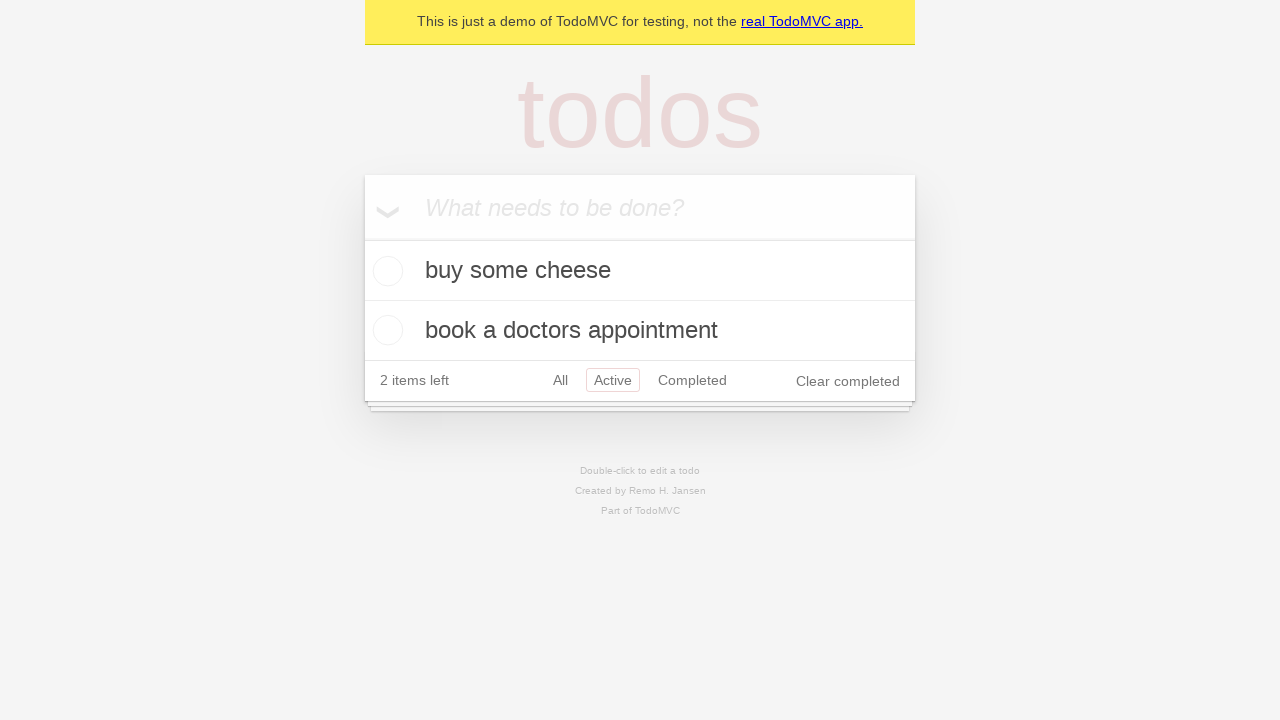

Clicked 'Completed' filter at (692, 380) on .filters >> text=Completed
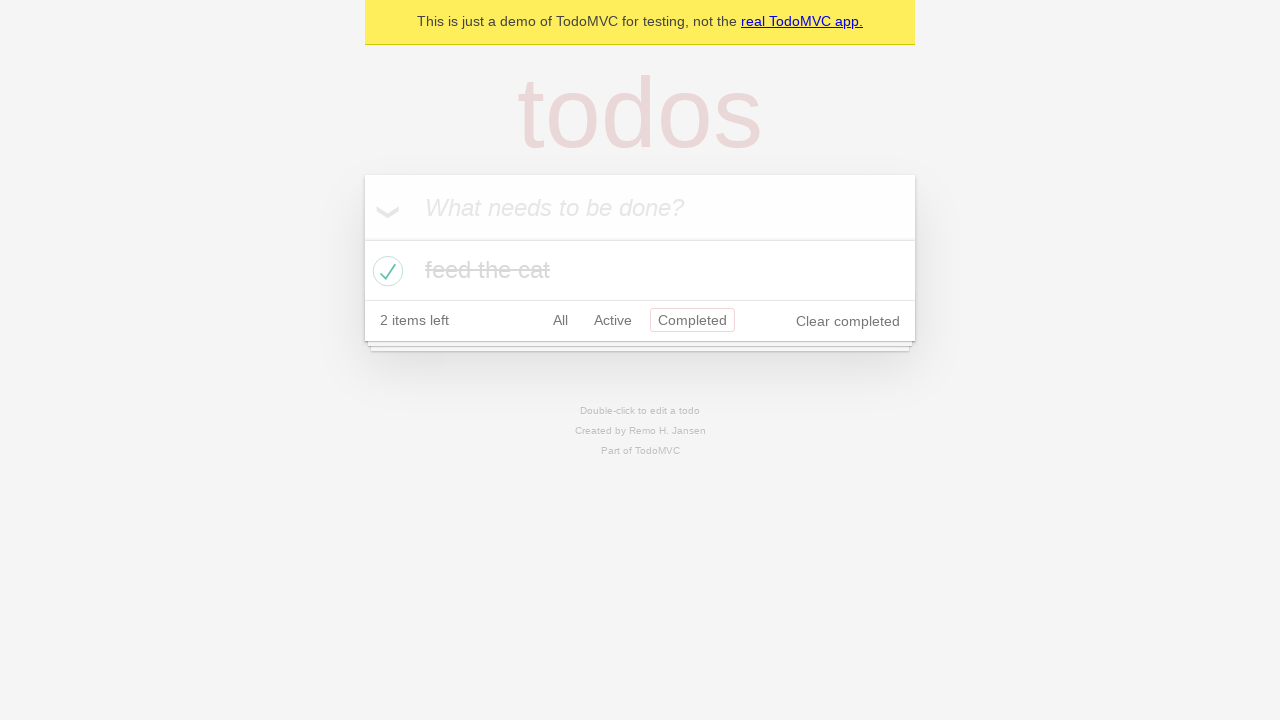

Navigated back from Completed filter
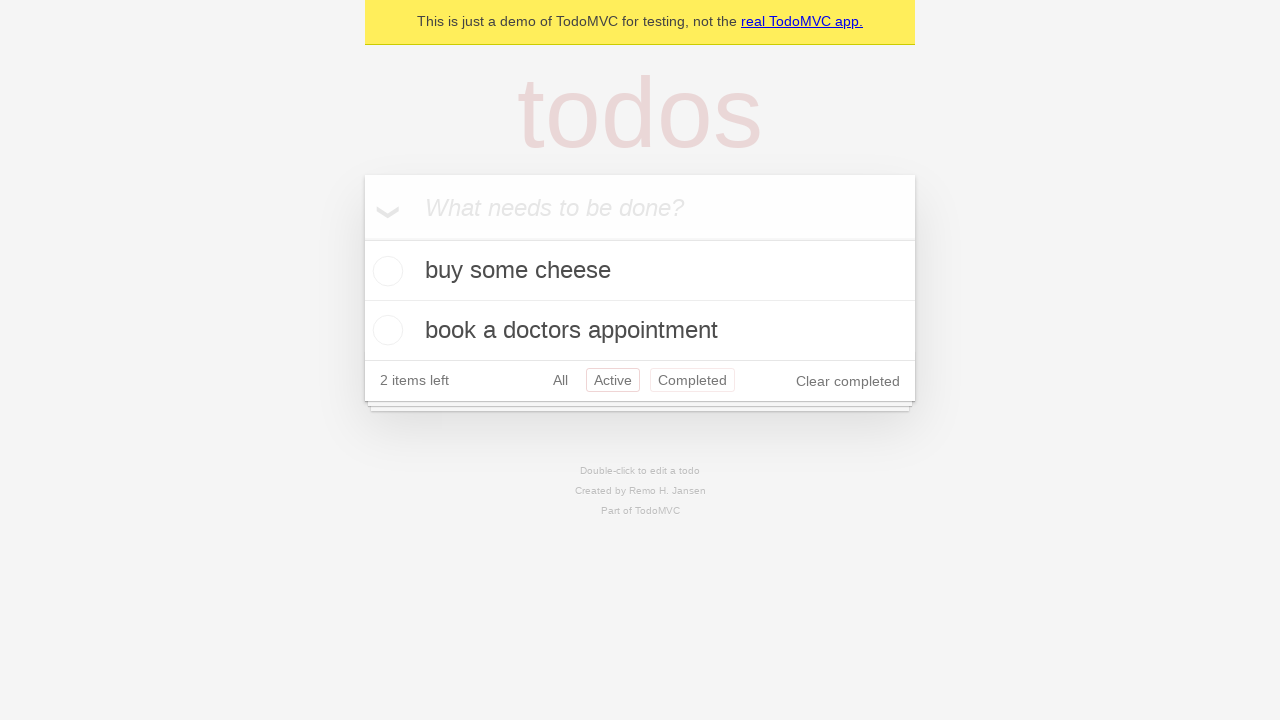

Navigated back from Active filter
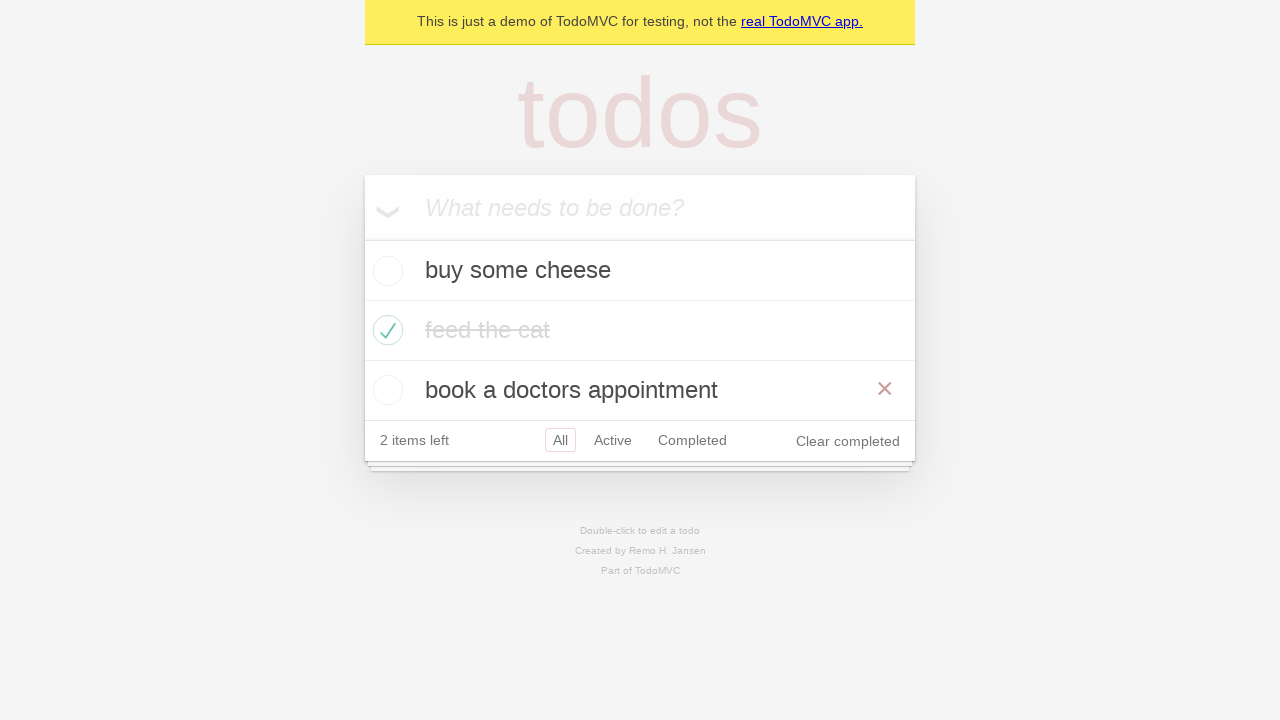

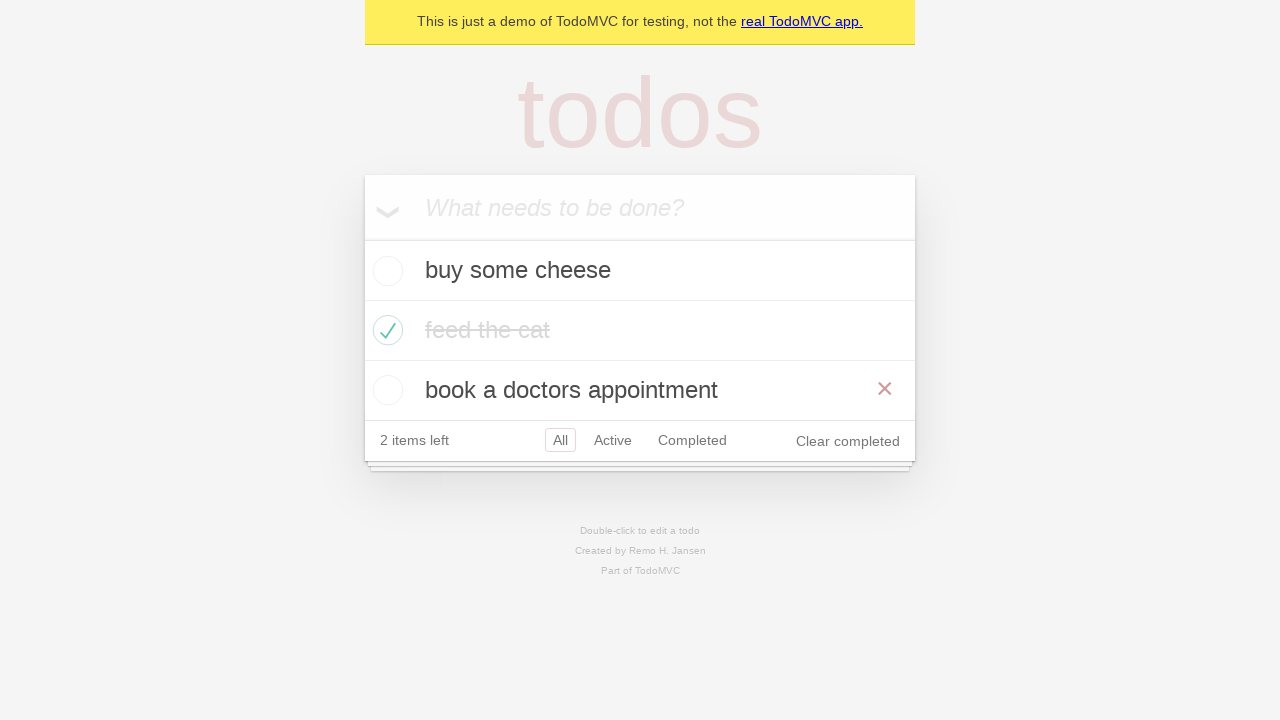